Tests registration form validation by entering a password that is too short and verifying the minimum length error message

Starting URL: https://alada.vn/tai-khoan/dang-ky.html

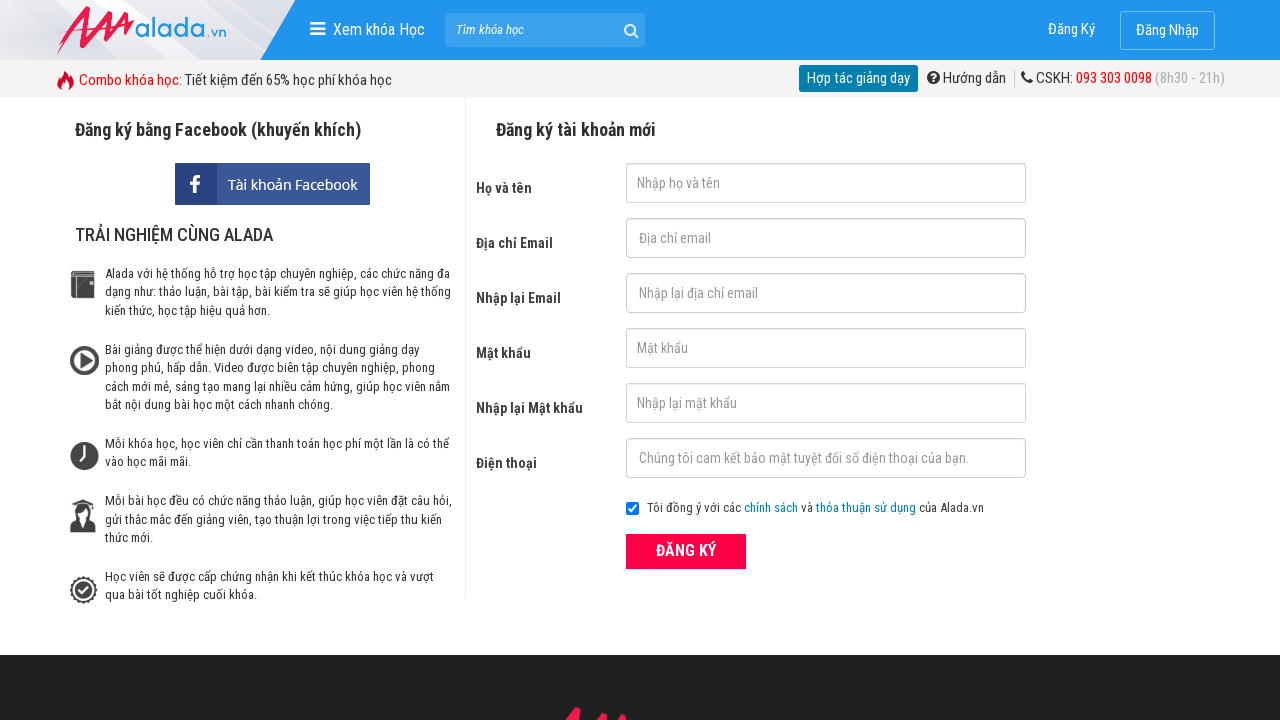

Navigated to registration page
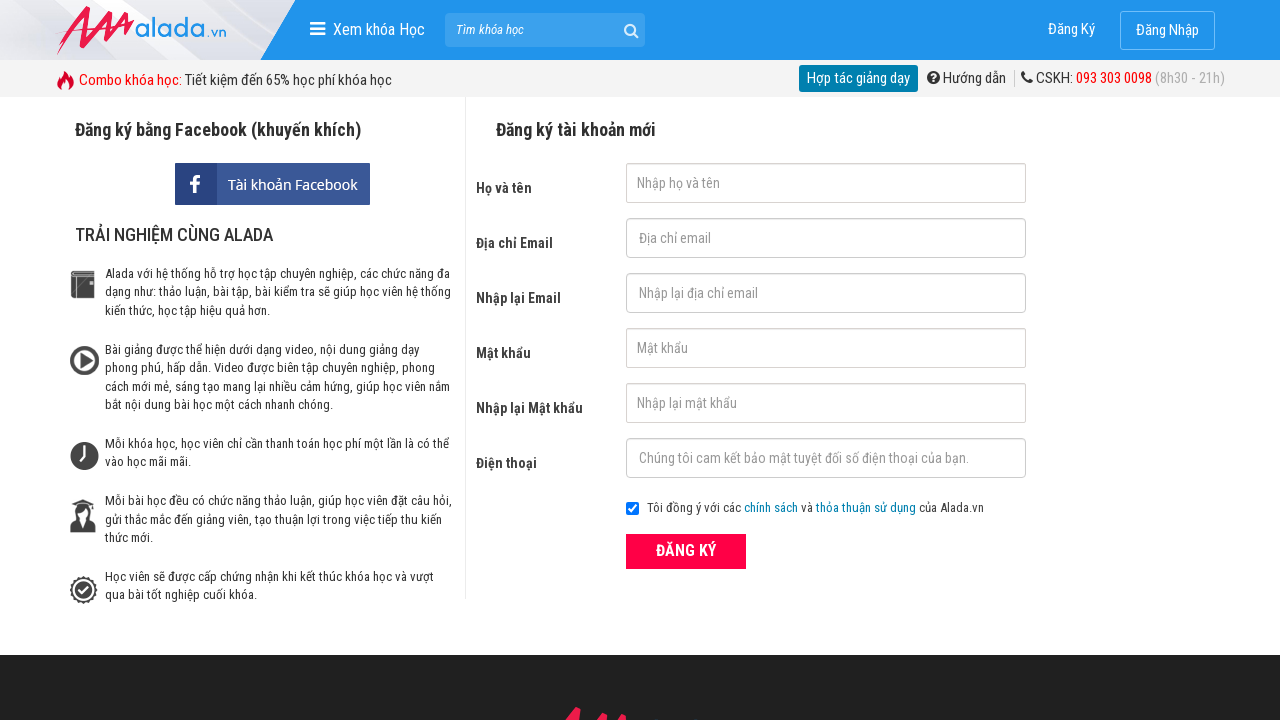

Filled password field with 5 characters '12345' on #txtPassword
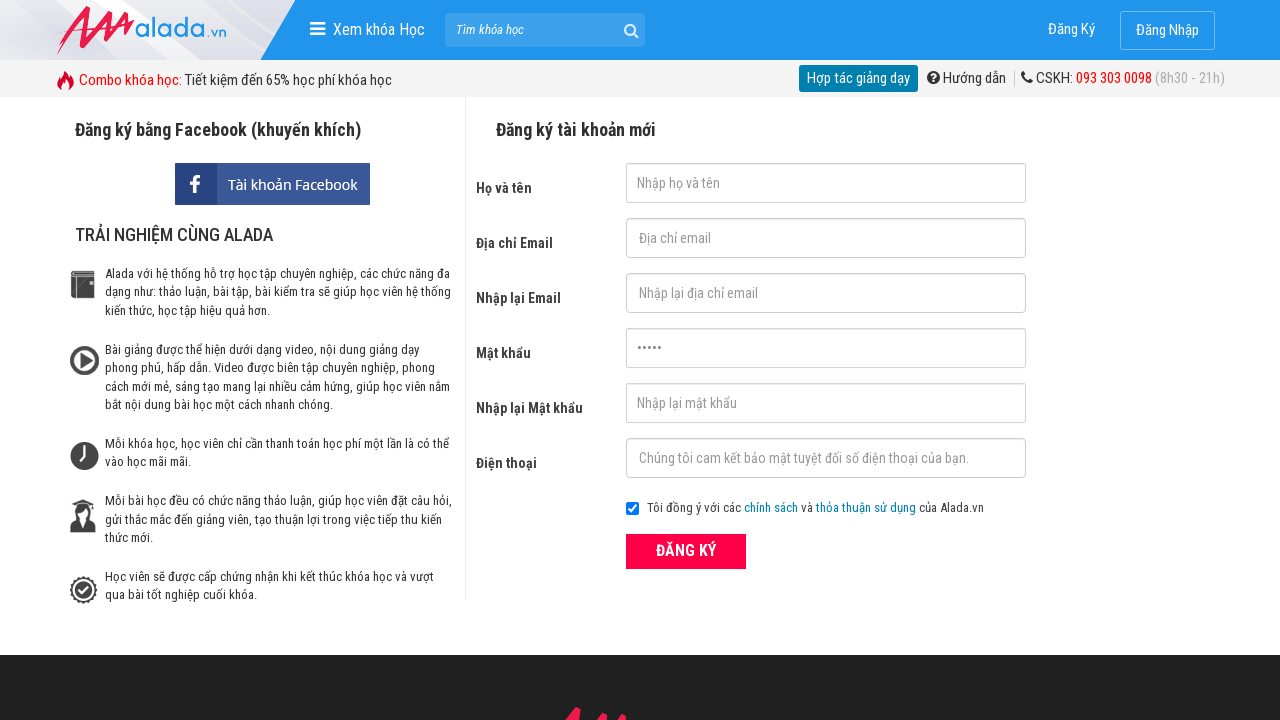

Clicked submit button to attempt registration at (686, 551) on button[type='submit']
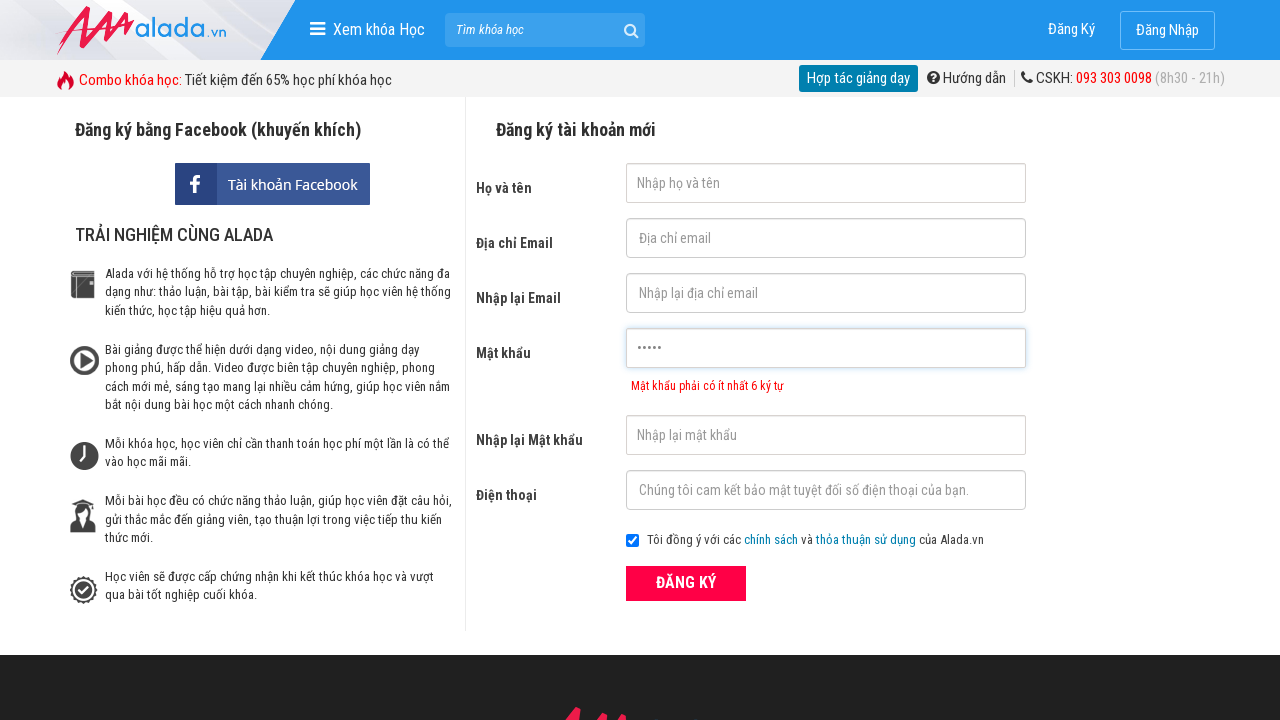

Password error message element appeared
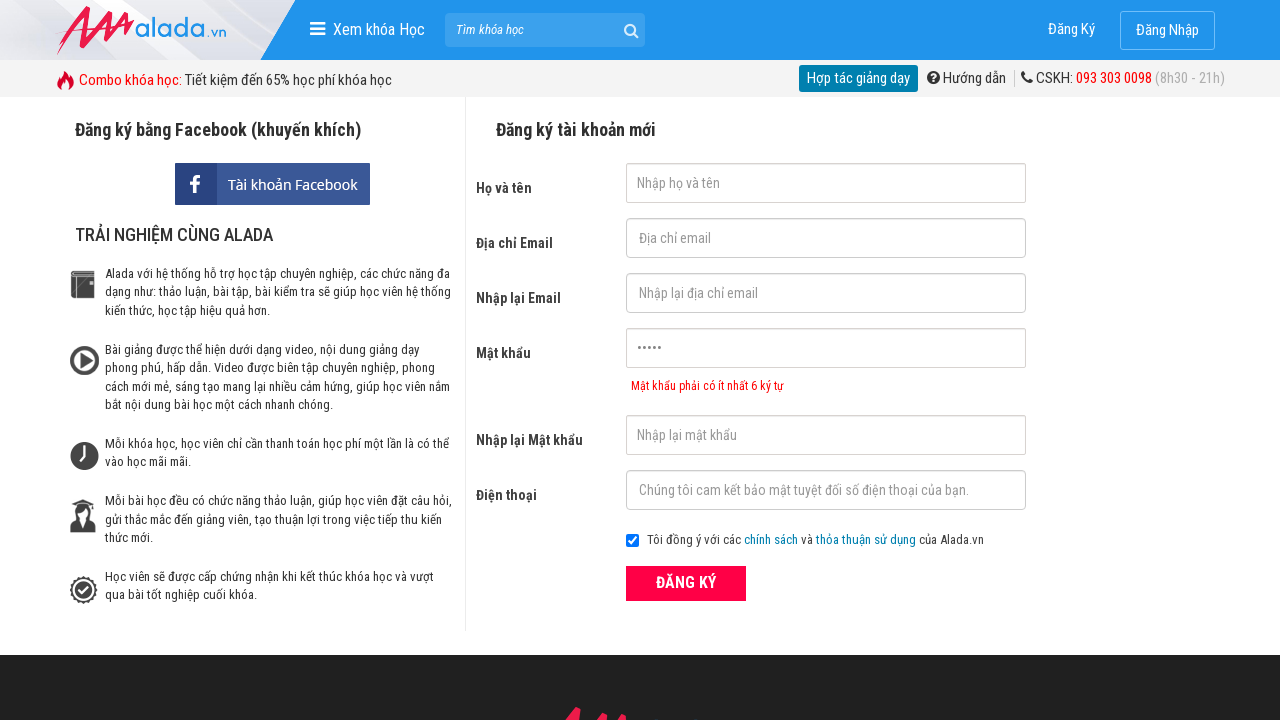

Verified error message: 'Mật khẩu phải có ít nhất 6 ký tự'
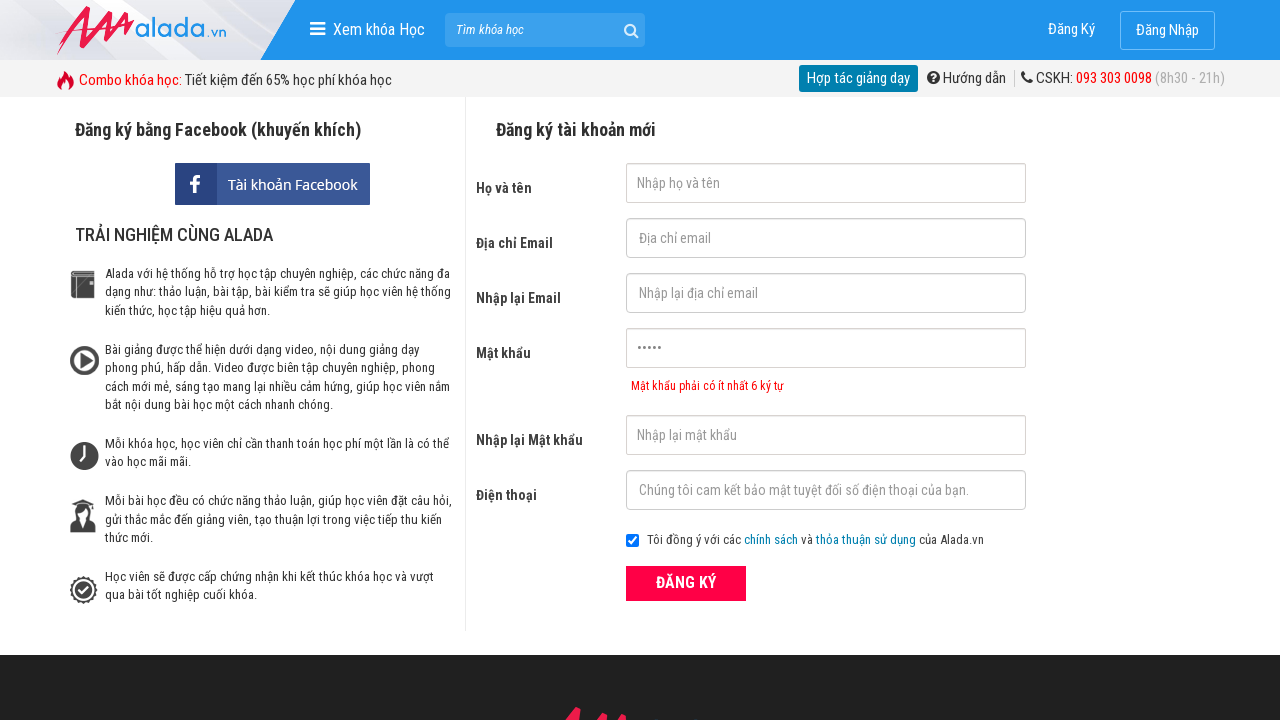

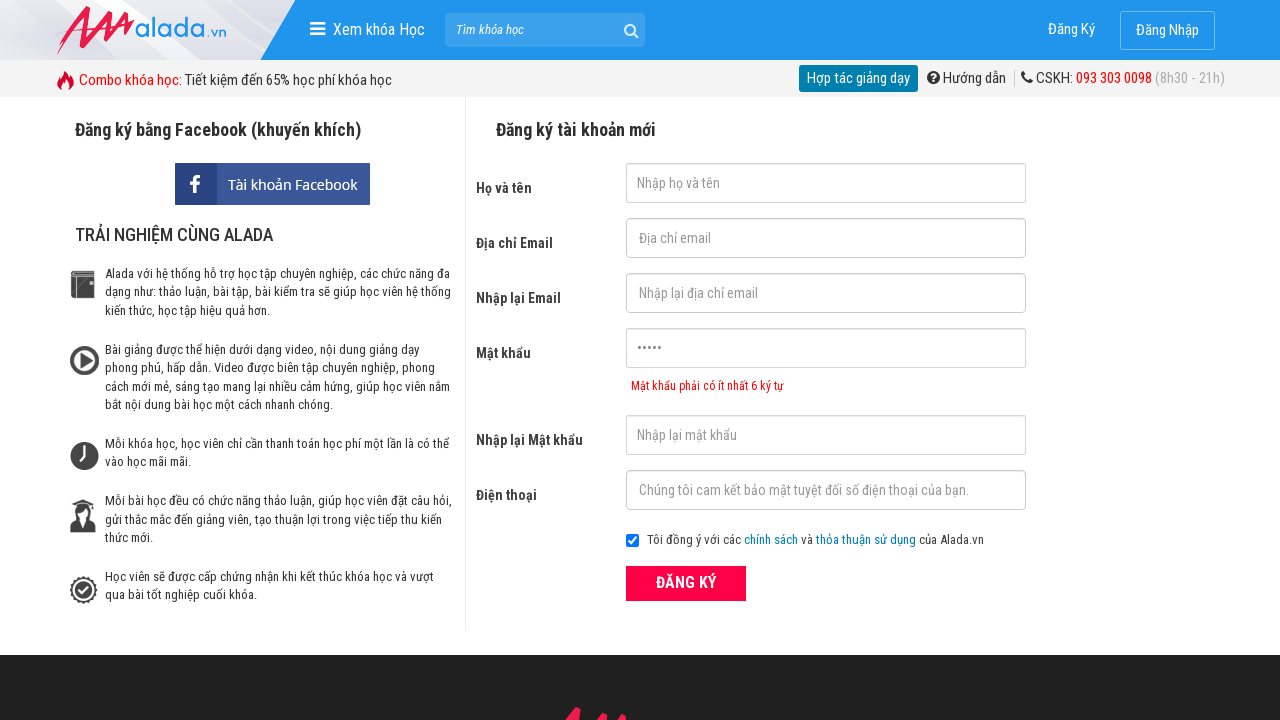